Tests dynamic controls functionality by verifying a text input field's enabled state before and after clicking a toggle button

Starting URL: https://v1.training-support.net/selenium/dynamic-controls

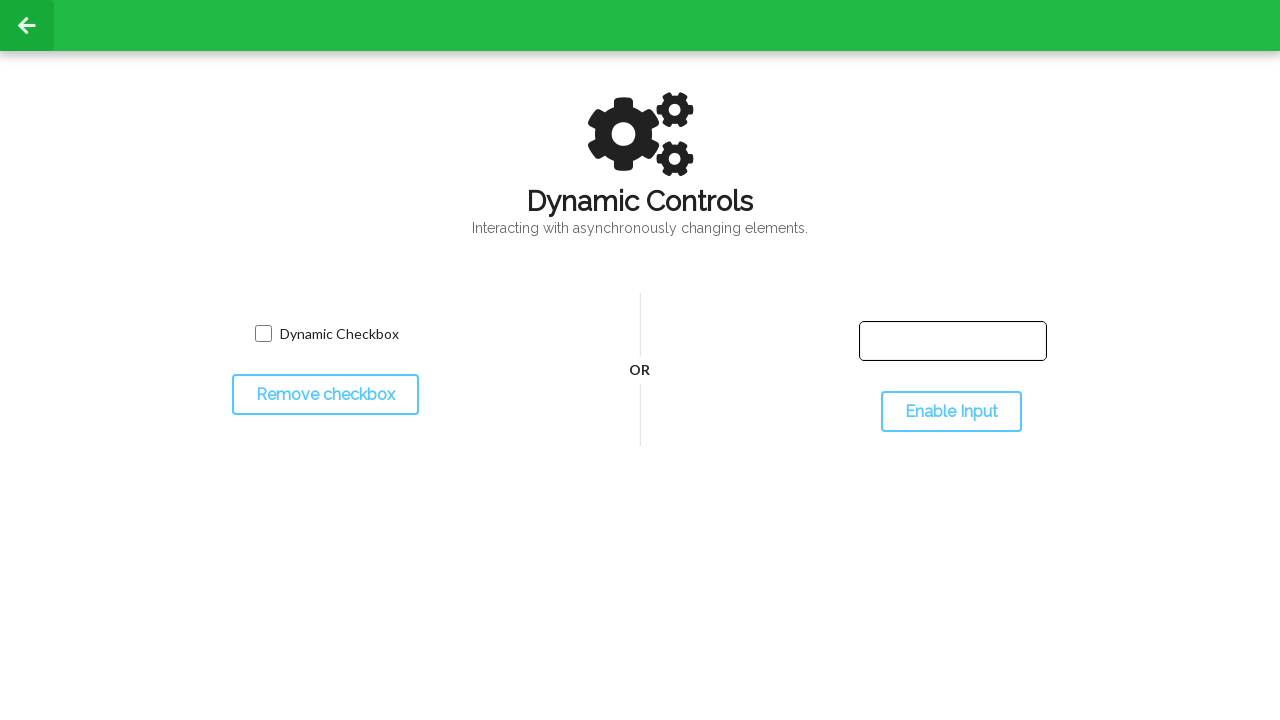

Located the text input field
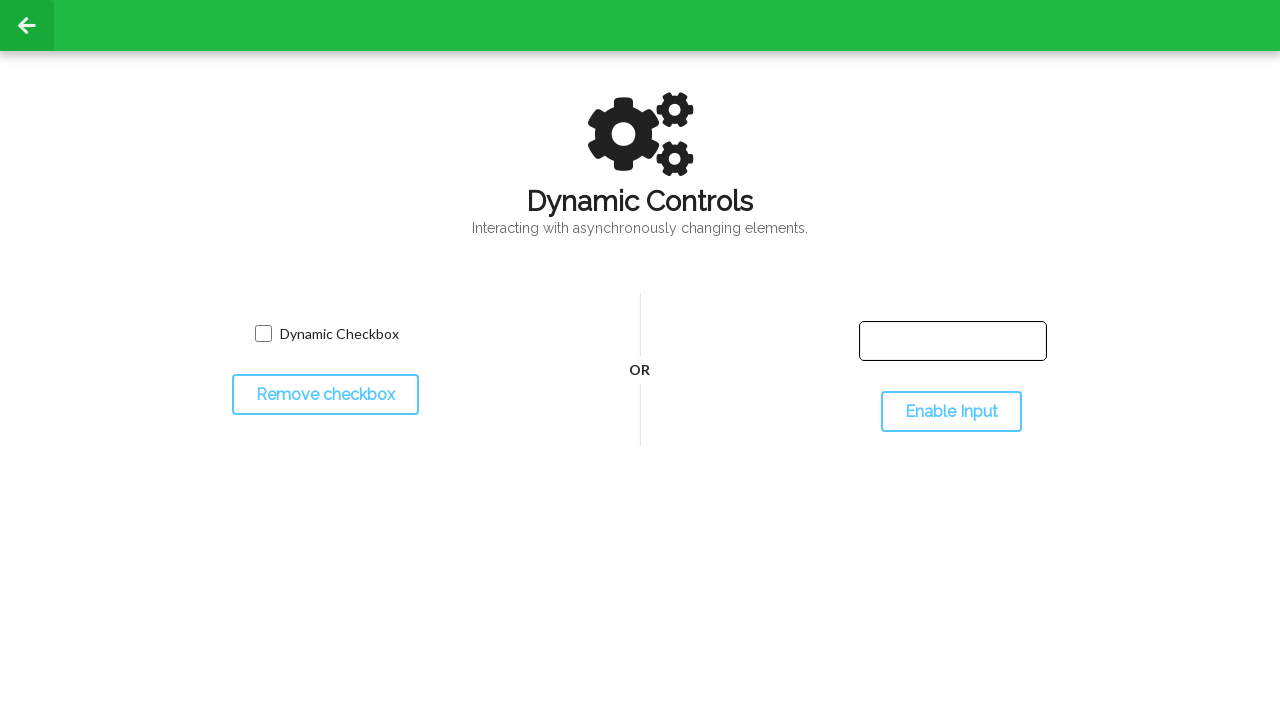

Clicked the toggle button to change input field state at (951, 412) on #toggleInput
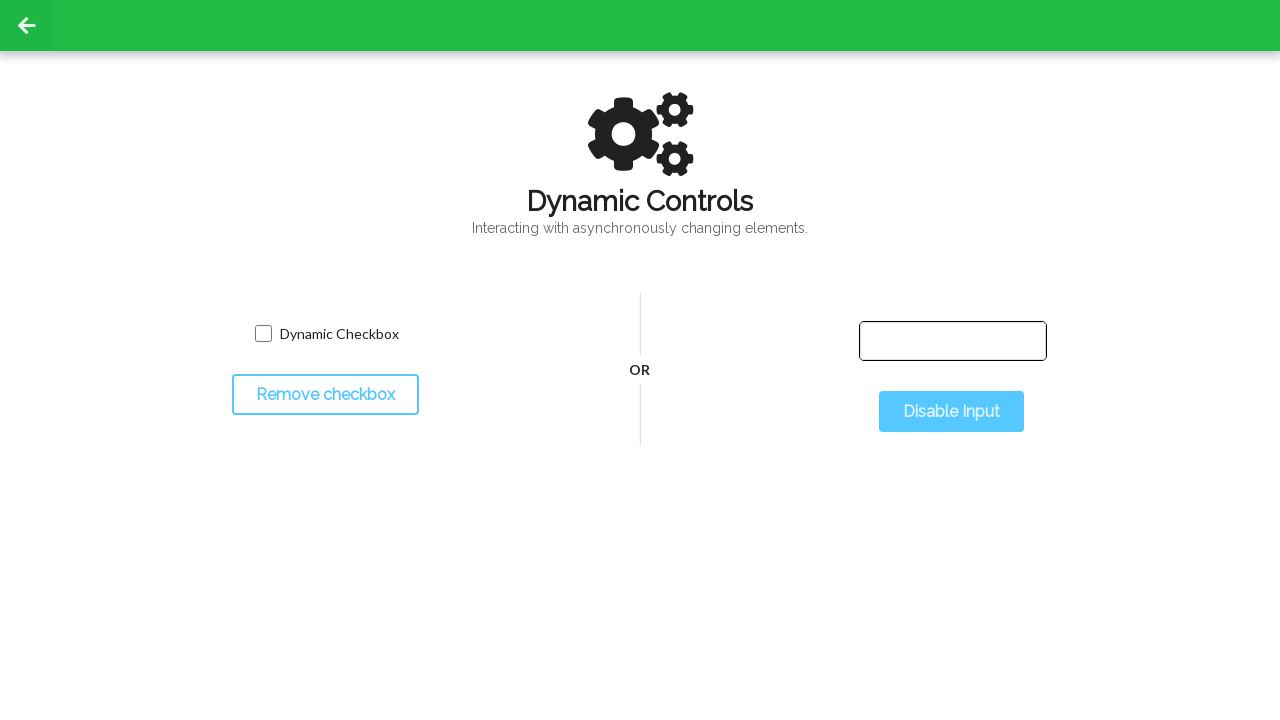

Waited for input field state change to complete
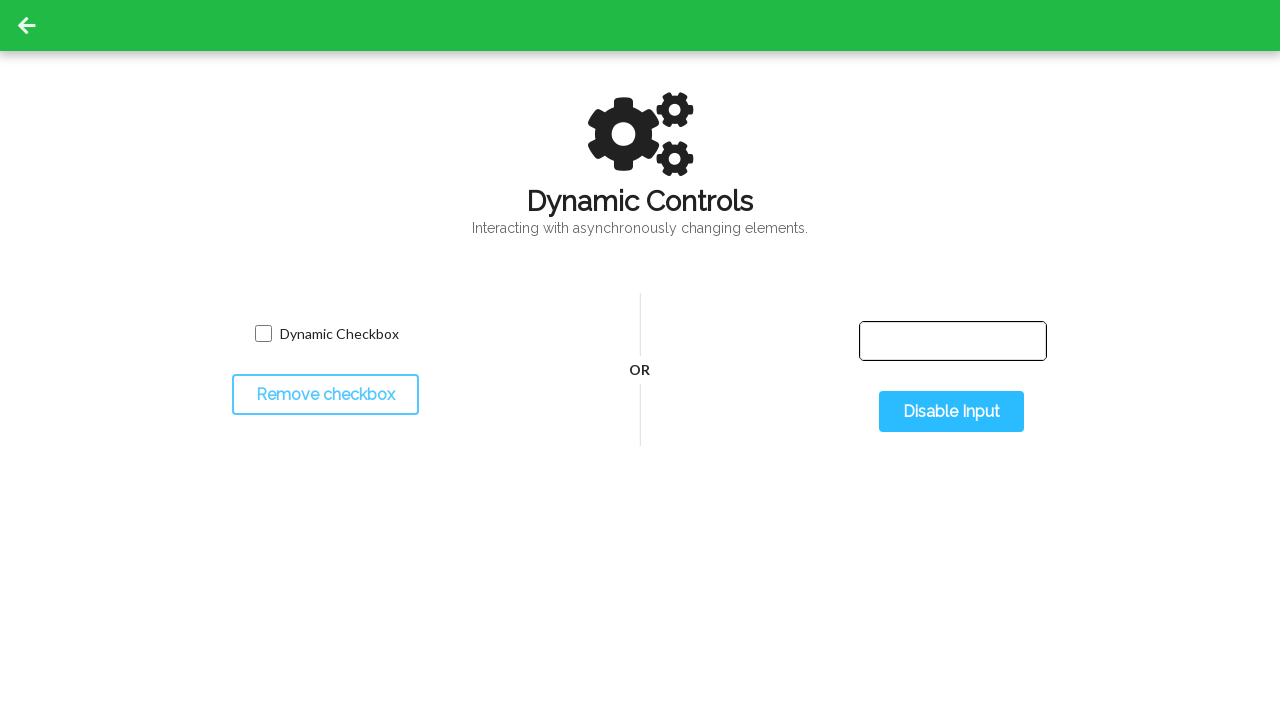

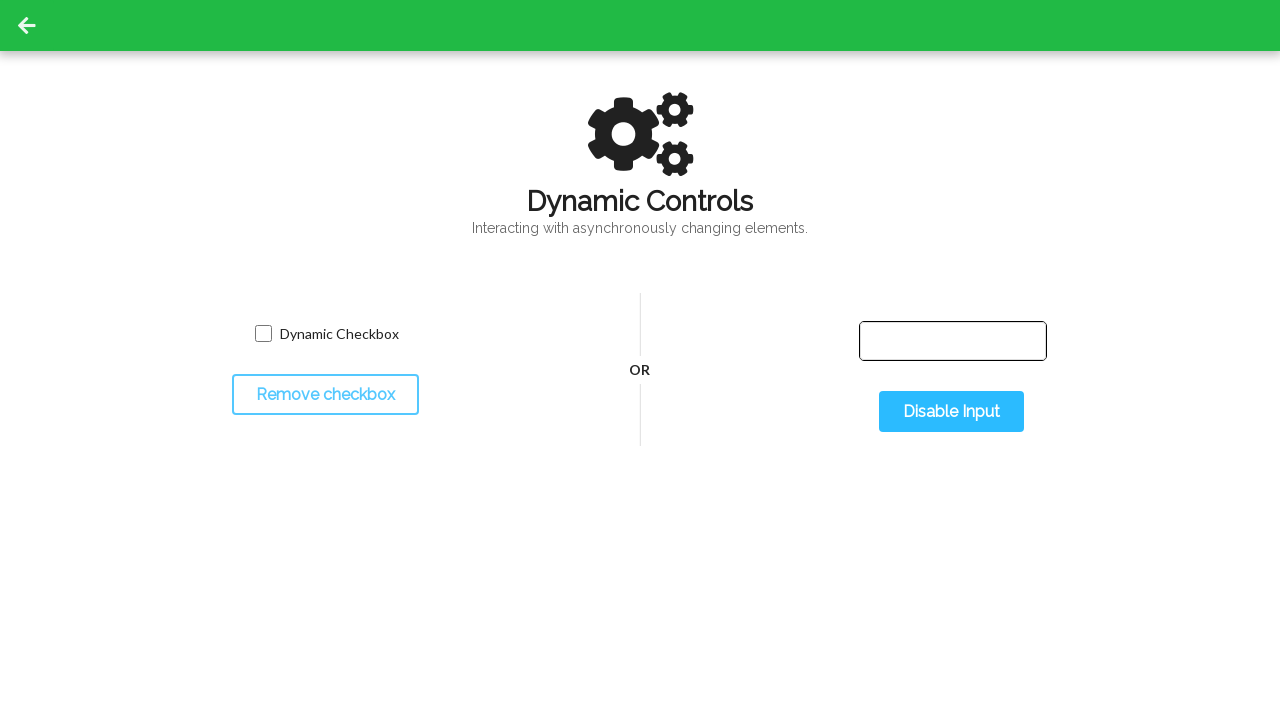